Tests drag and drop functionality by switching to an iframe, then dragging a source element and dropping it onto a target element on the jQuery UI demo page.

Starting URL: http://jqueryui.com/droppable/

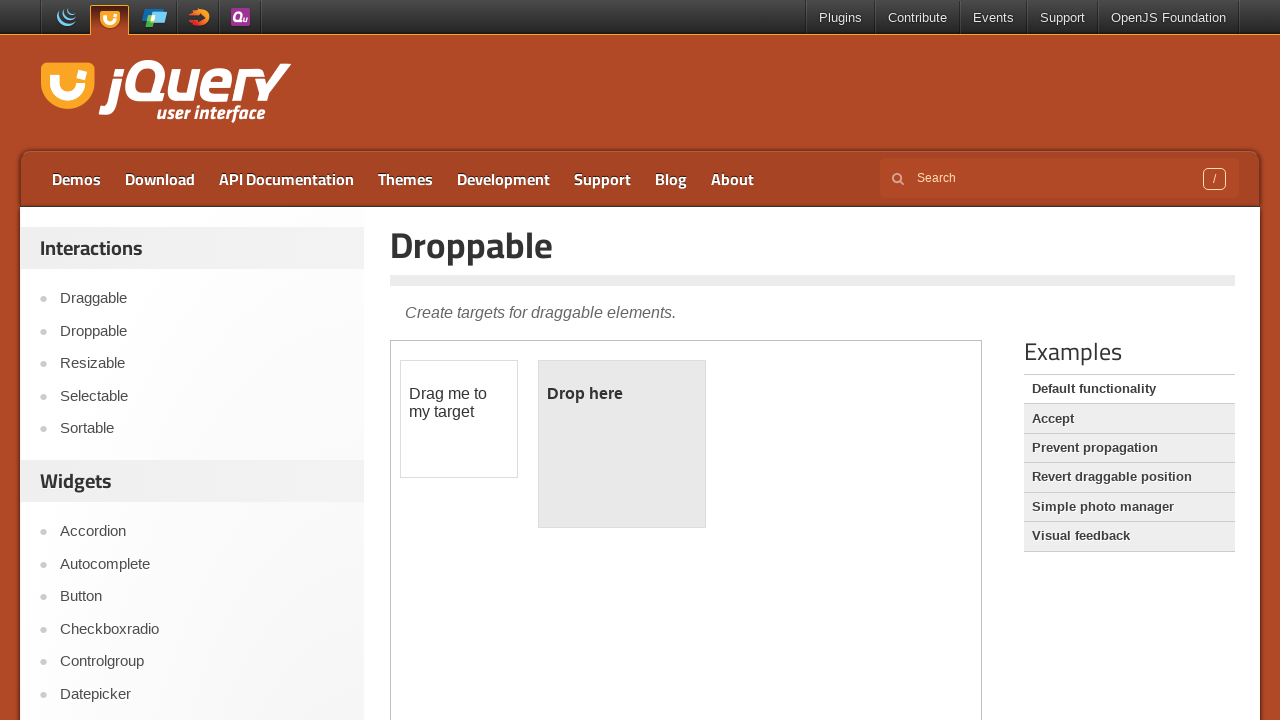

Located the demo iframe for drag and drop test
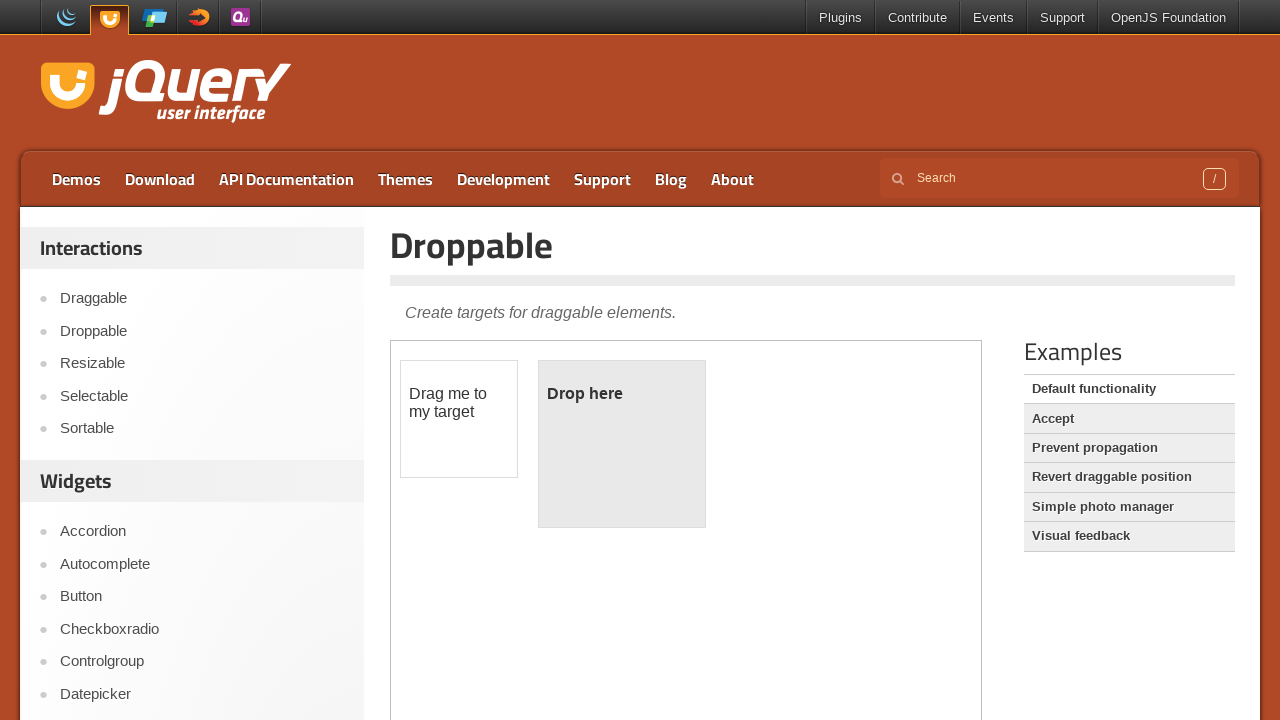

Located the draggable source element
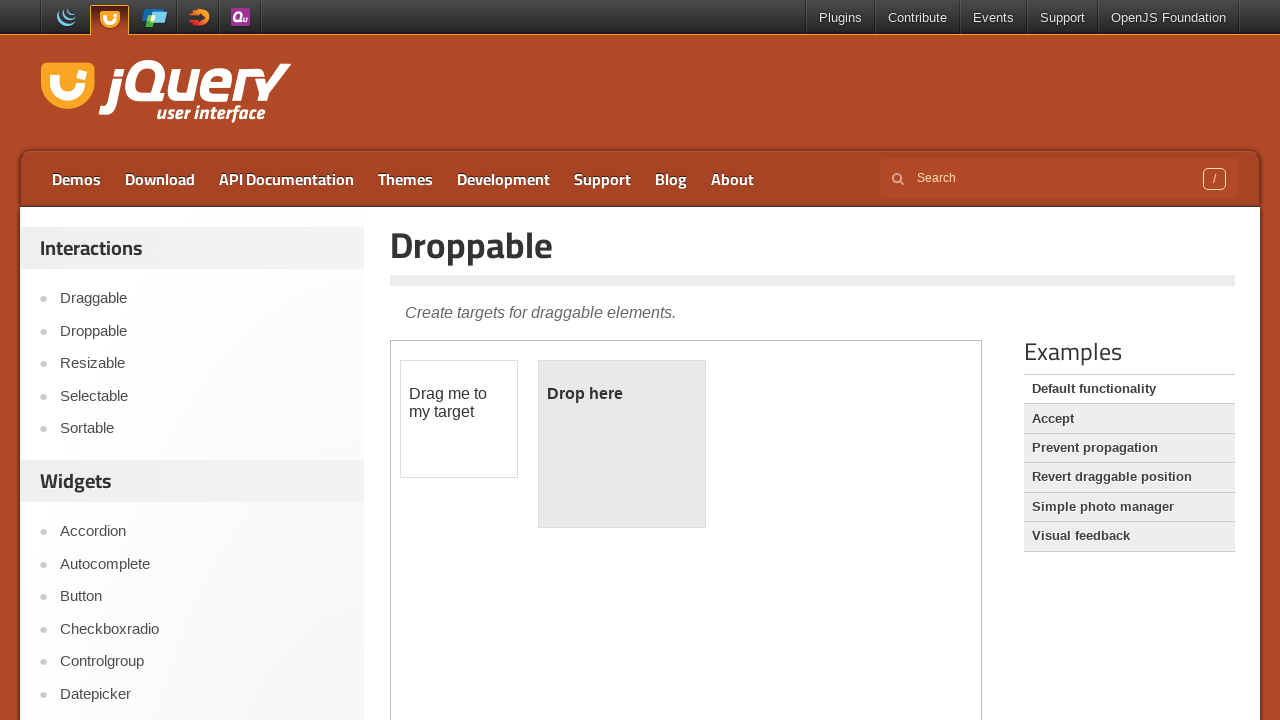

Located the droppable target element
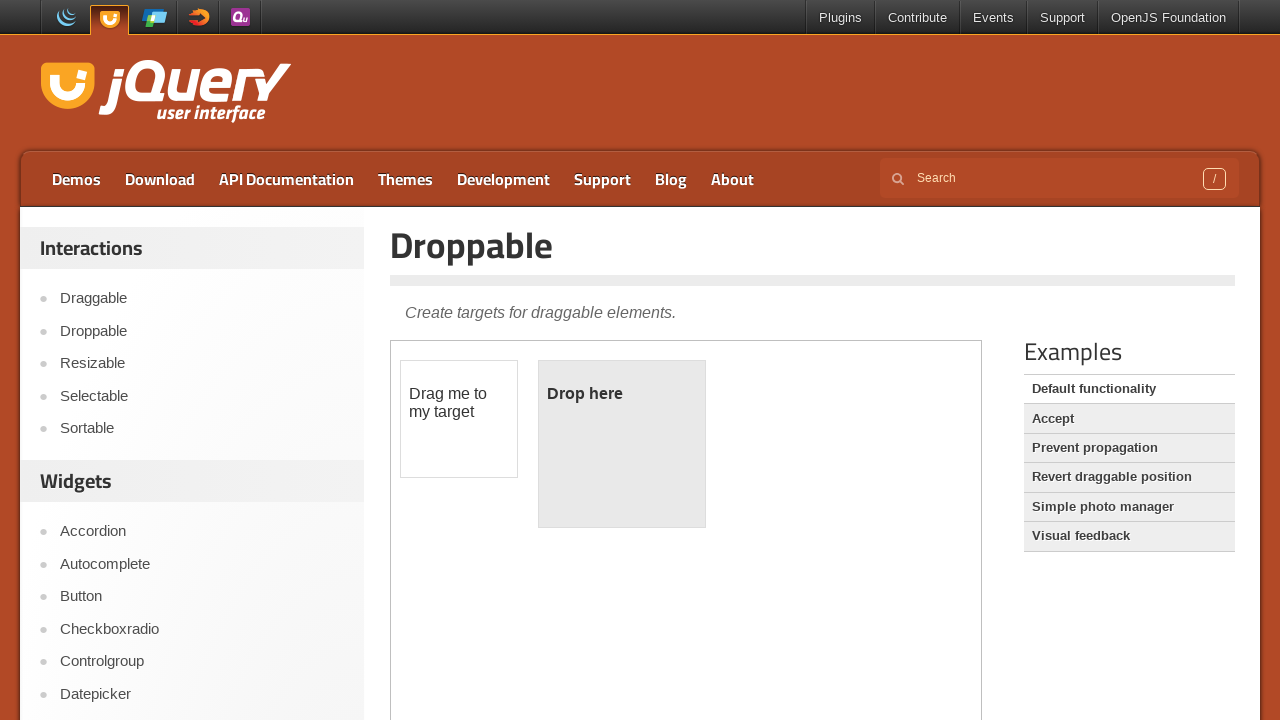

Dragged source element onto target element at (622, 444)
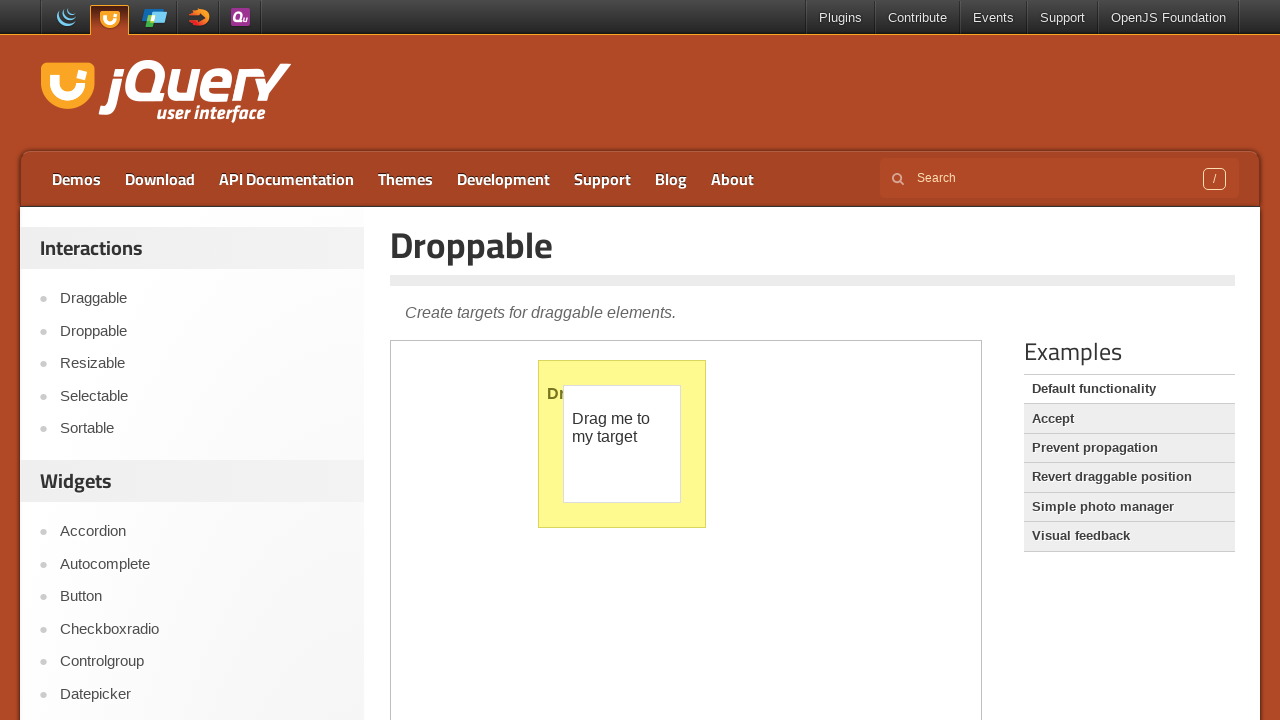

Waited 1 second to observe the drag and drop result
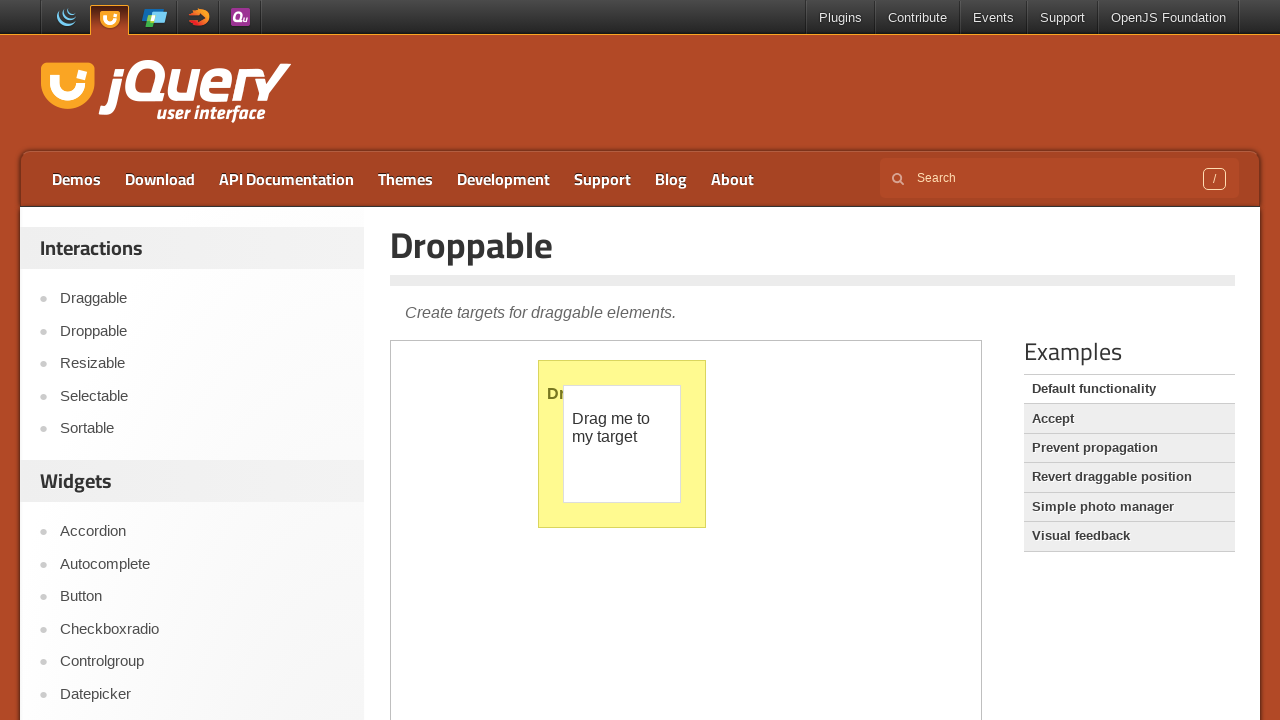

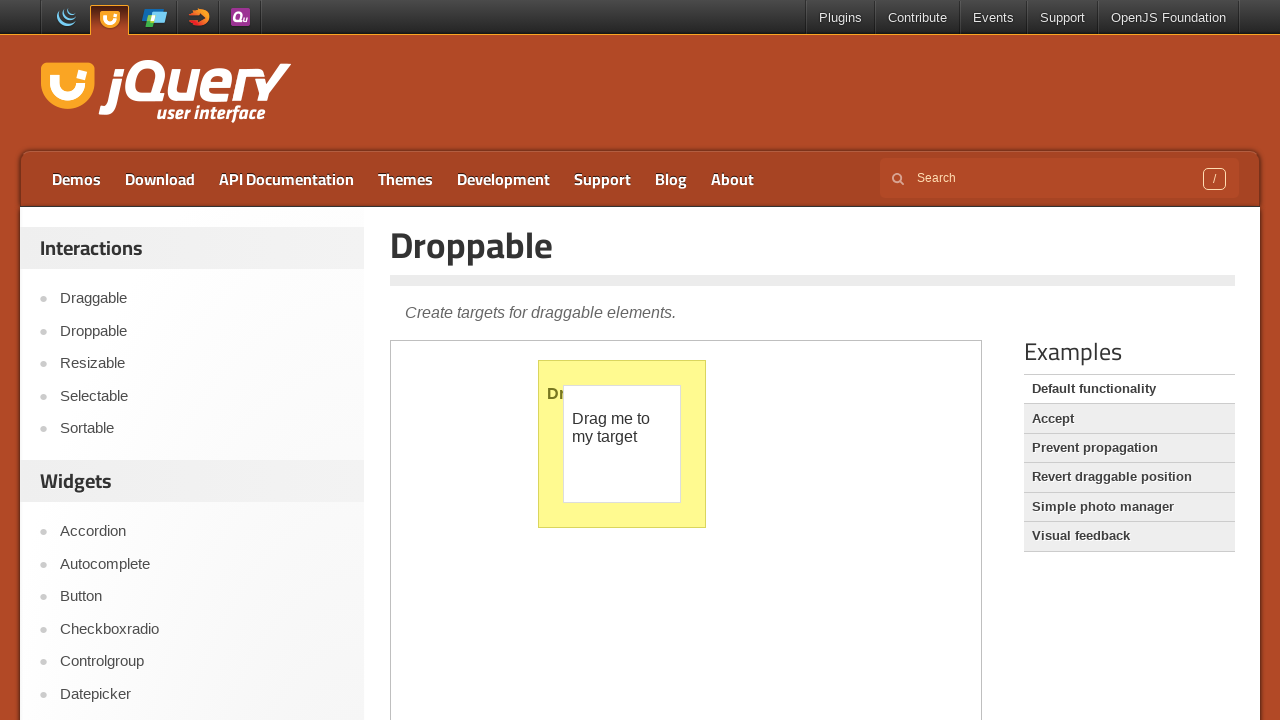